Tests right-click context menu functionality by performing a right-click action on a designated element to trigger the context menu

Starting URL: https://swisnl.github.io/jQuery-contextMenu/demo.html

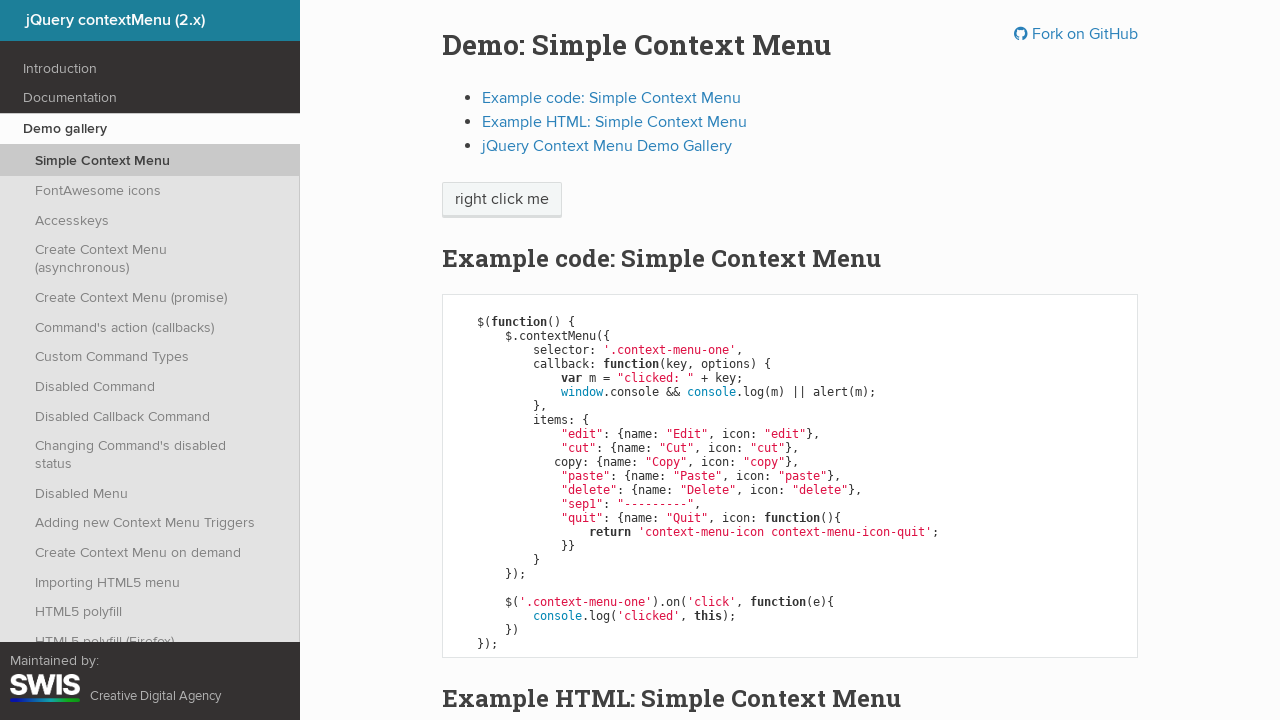

Navigated to jQuery contextMenu demo page
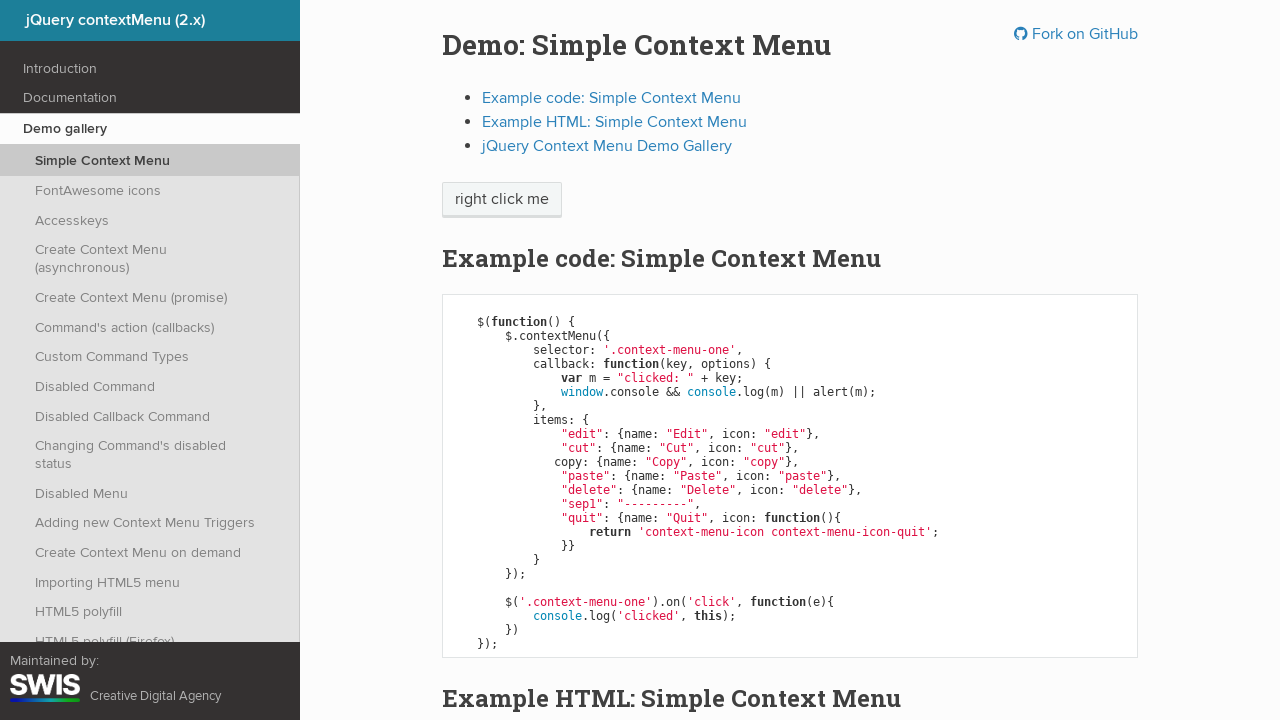

Right-clicked on 'right click me' element to trigger context menu at (502, 200) on //span[text()='right click me']
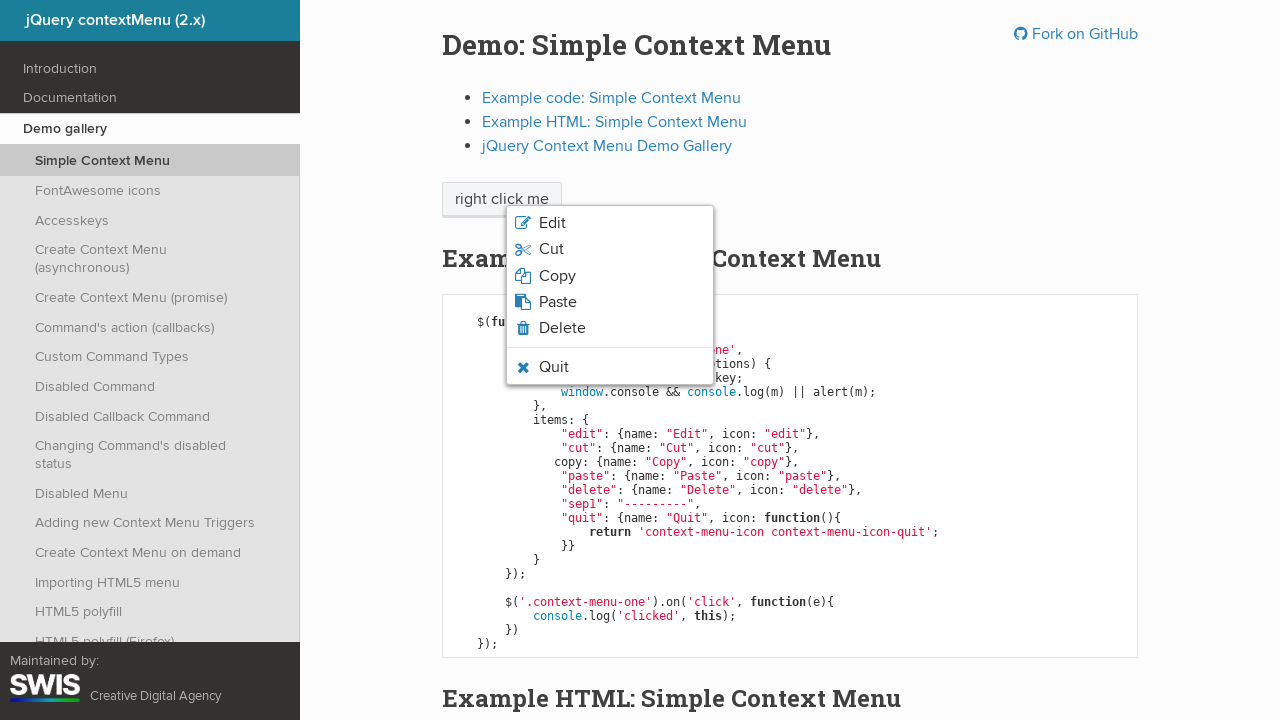

Context menu appeared and became visible
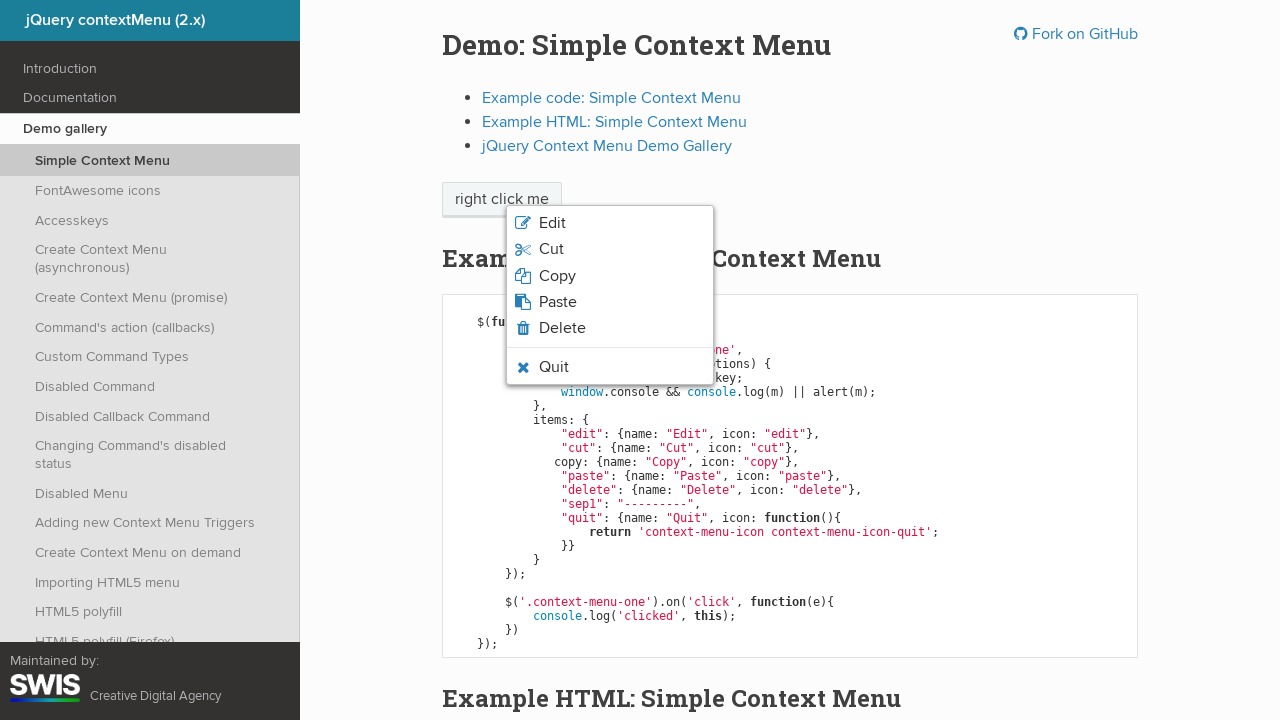

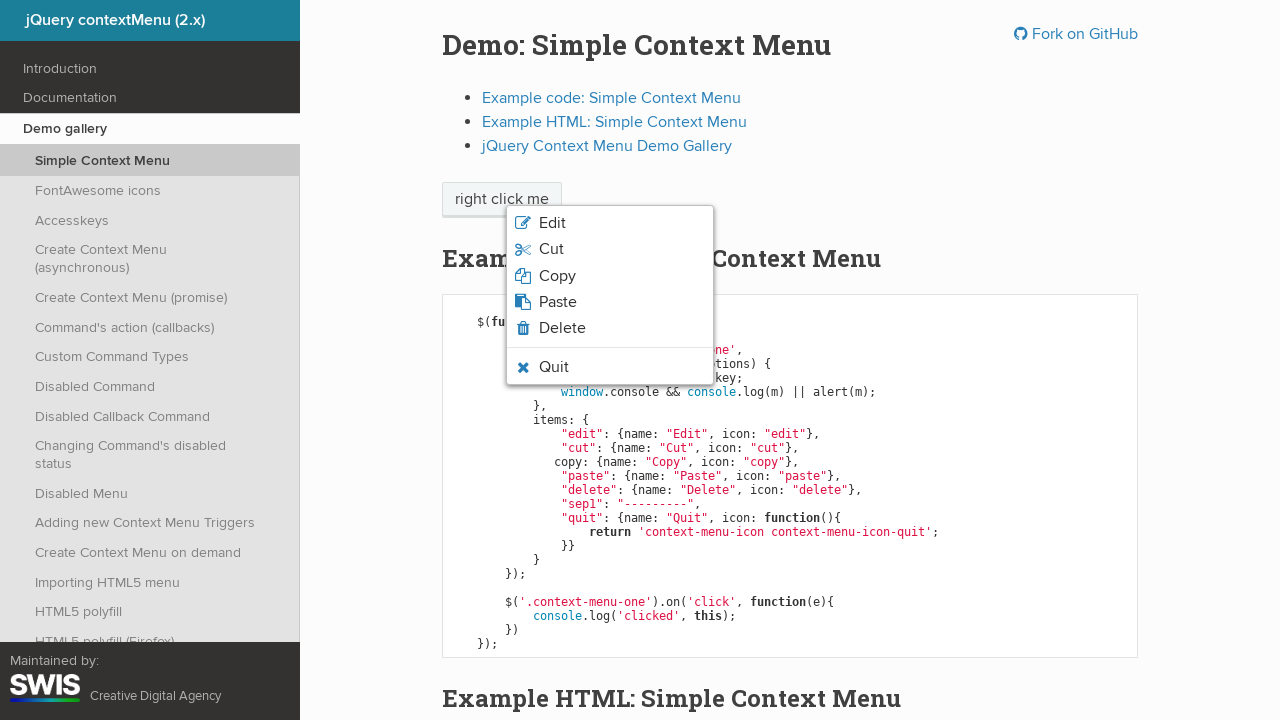